Tests autocomplete functionality by typing a letter into a textbox and selecting a suggestion from the dropdown

Starting URL: https://demo.automationtesting.in/AutoComplete.html

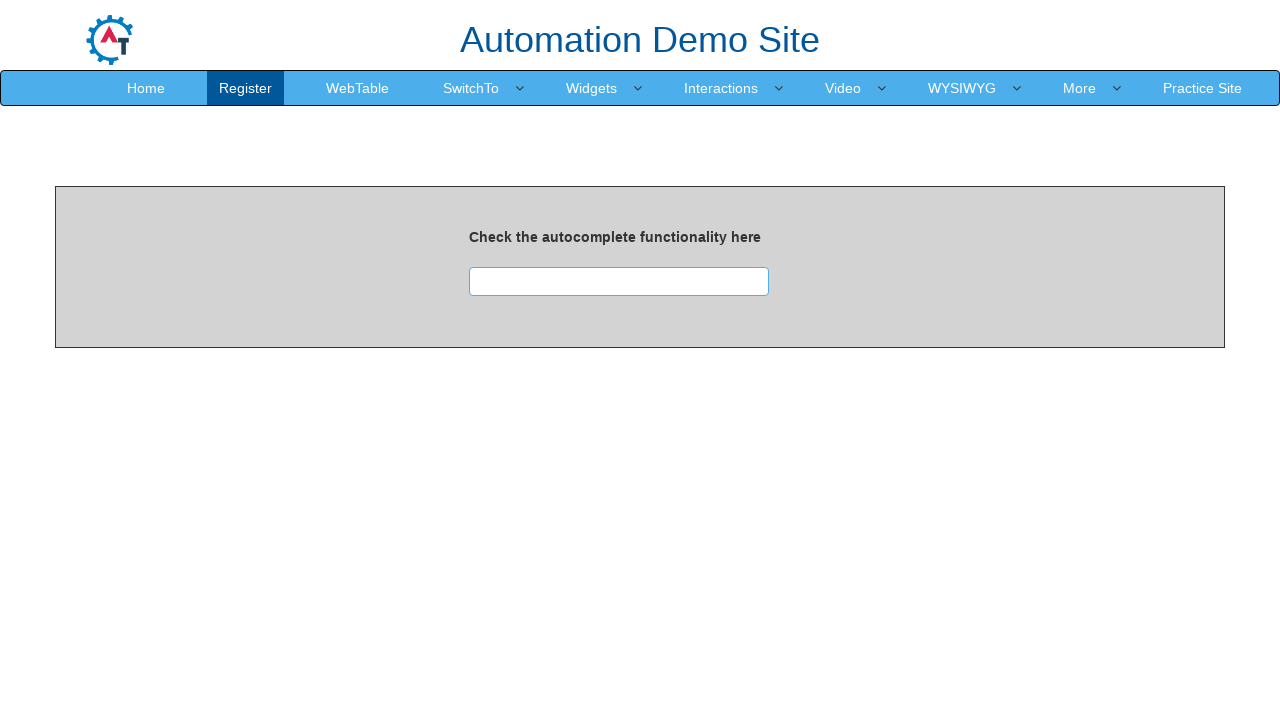

Waited for autocomplete textbox to be visible
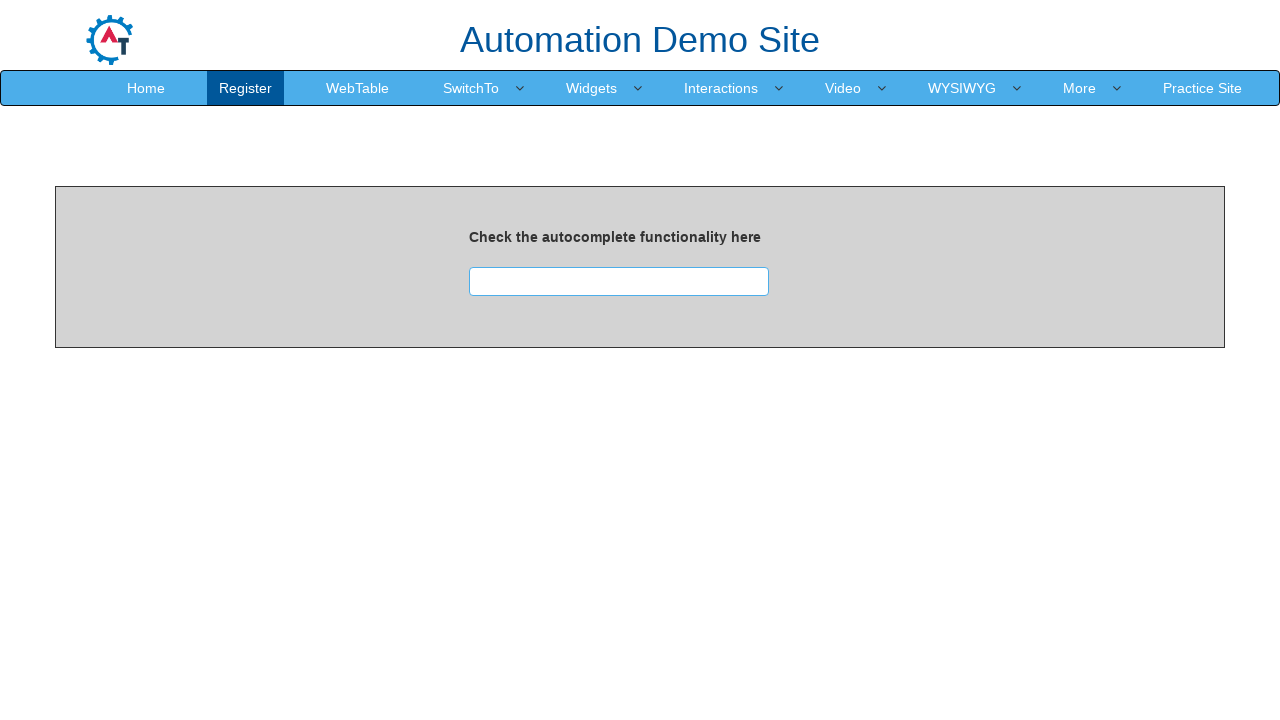

Located the first text input field
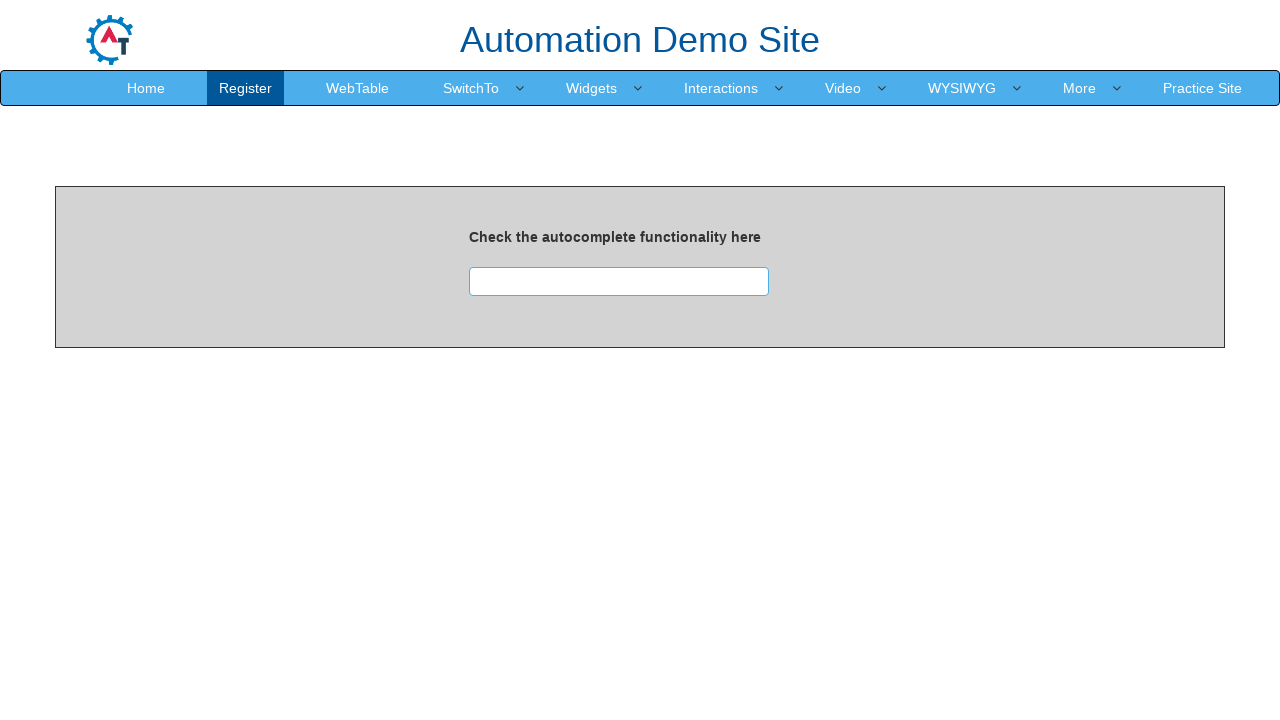

Typed 'a' into the autocomplete textbox on input[type='text'] >> nth=0
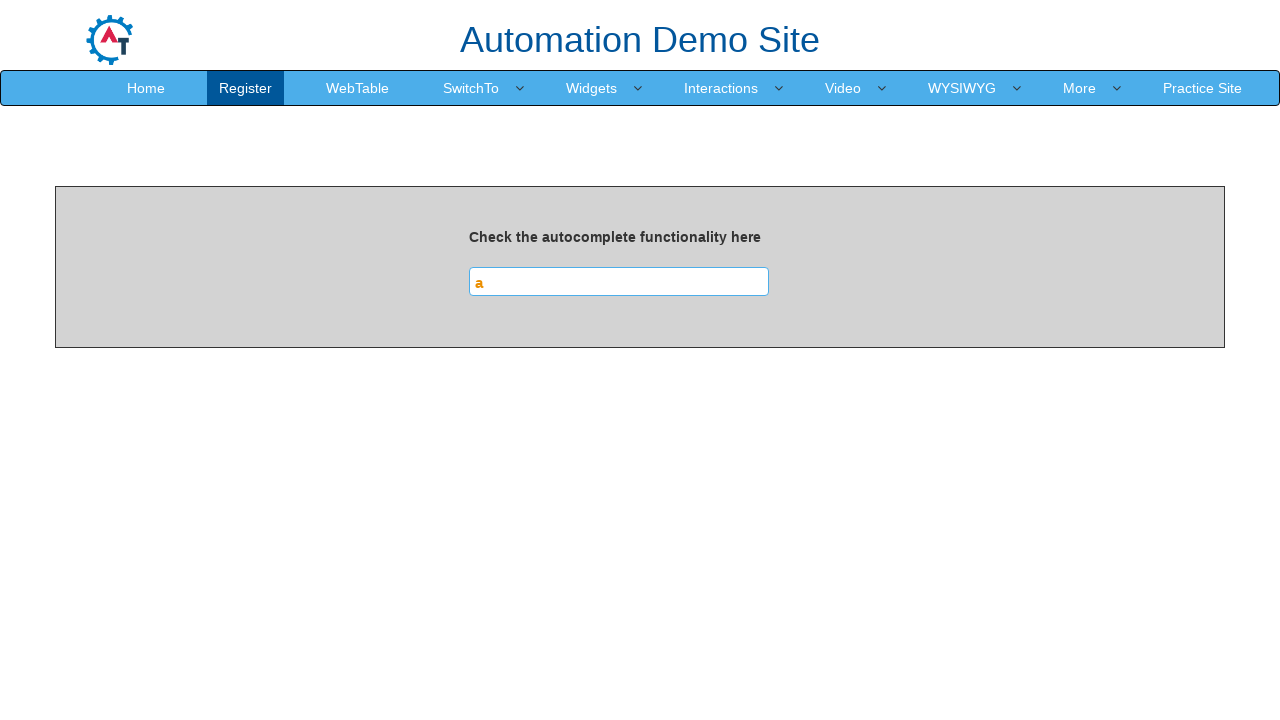

Autocomplete suggestions dropdown appeared
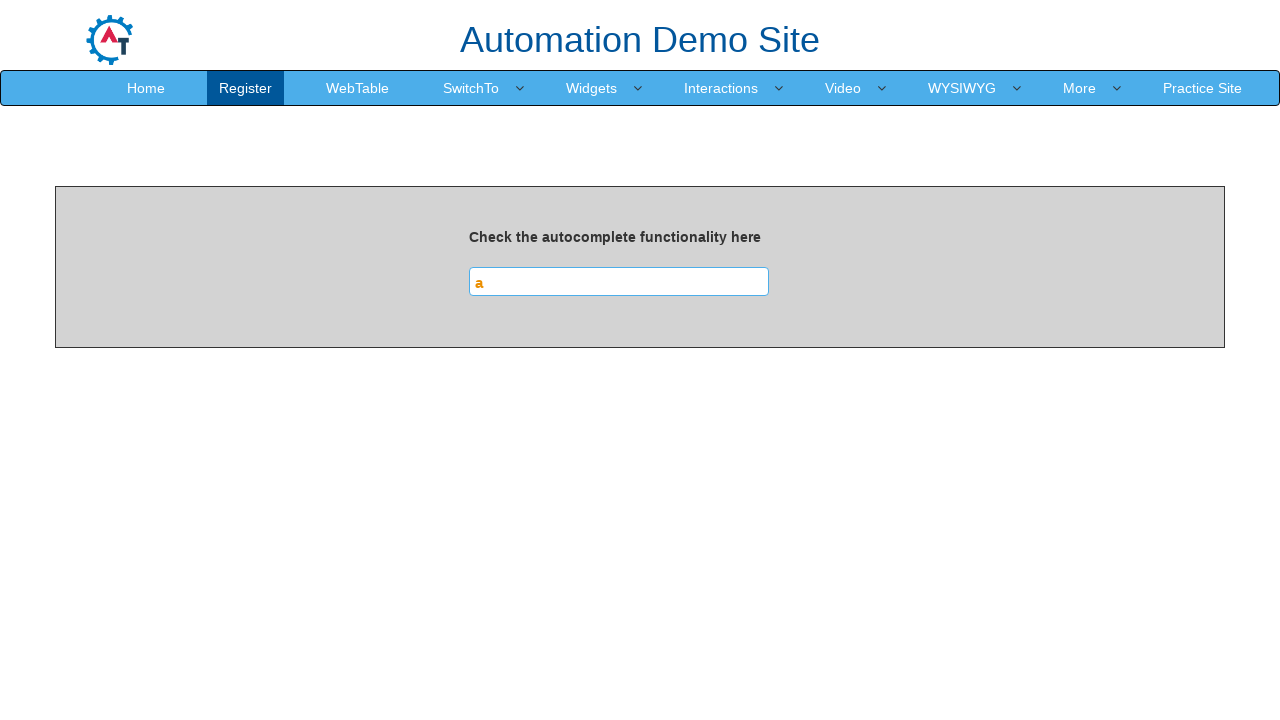

Retrieved all autocomplete suggestion items
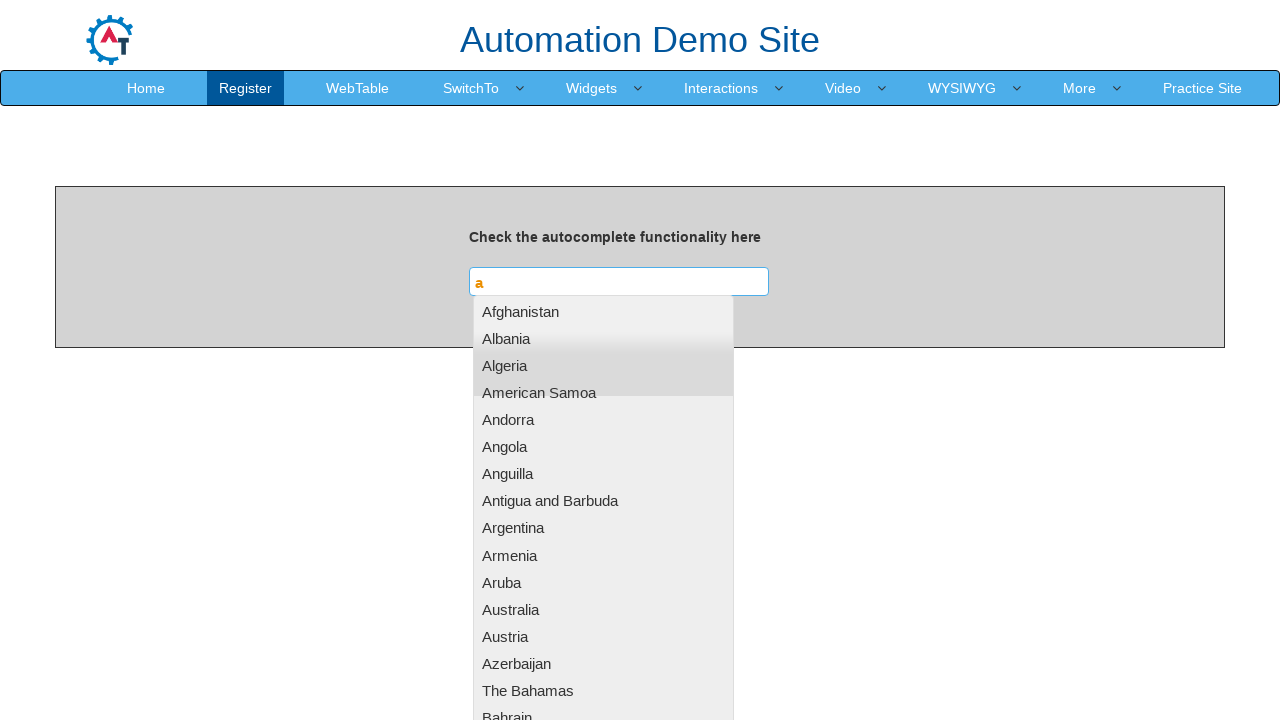

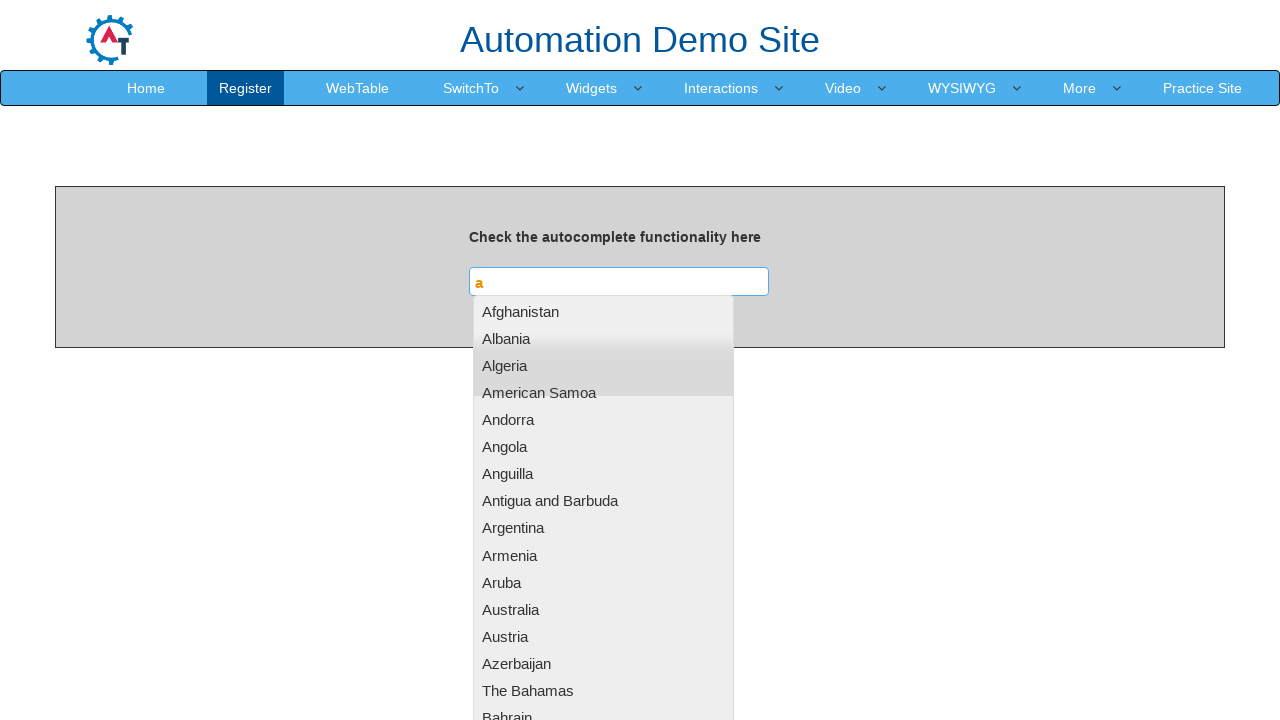